Tests drag and drop functionality within an iframe by dragging an element from source to target location

Starting URL: https://jqueryui.com/droppable/

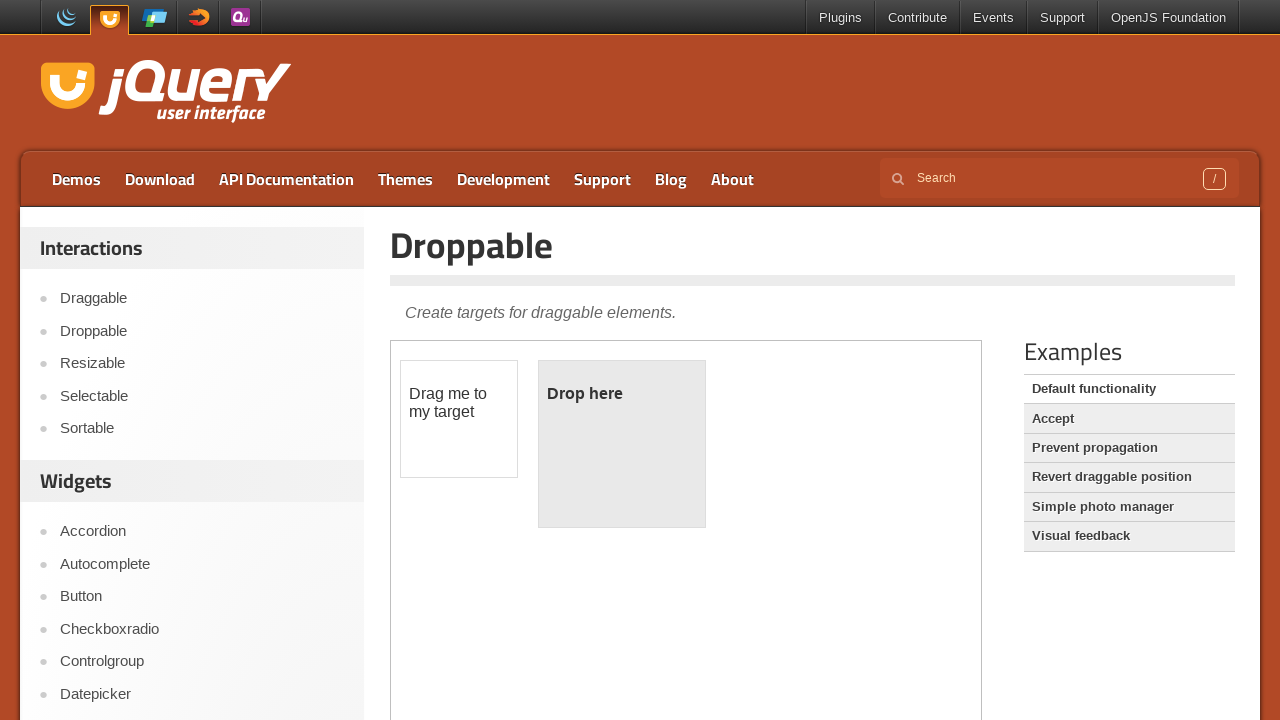

Located iframe with demo-frame class containing drag and drop demo
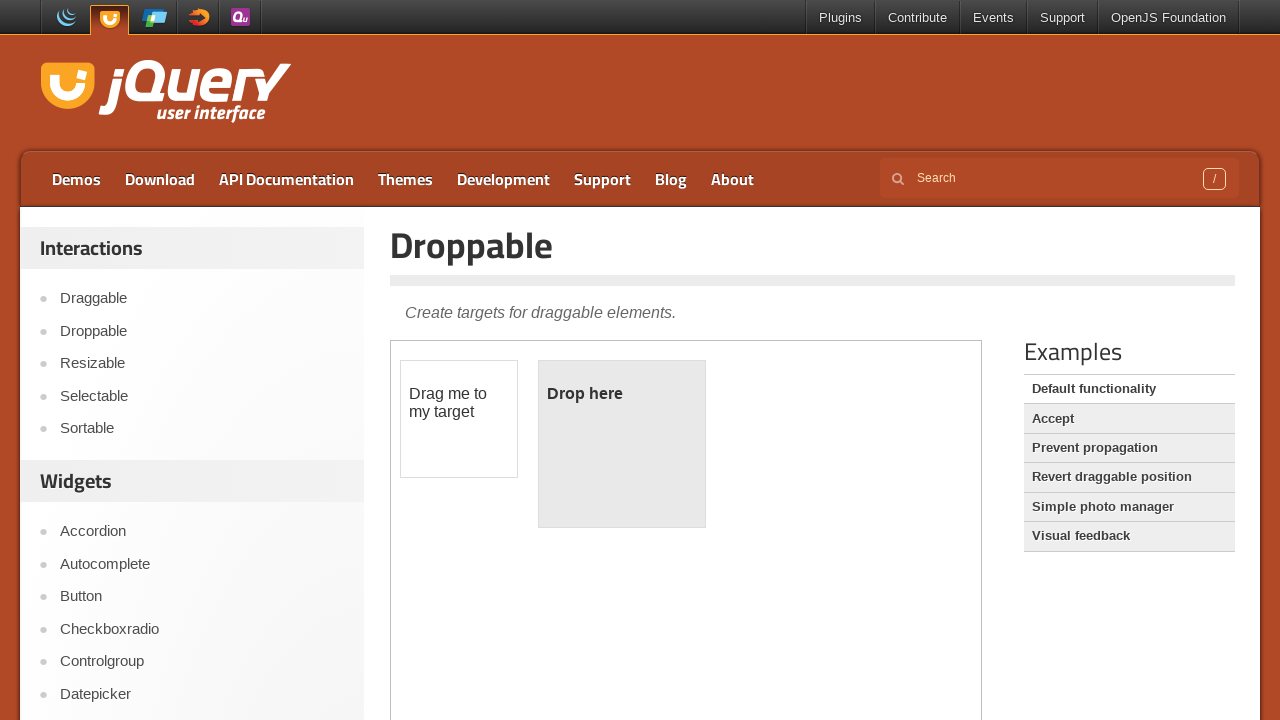

Clicked on the draggable element at (459, 419) on iframe.demo-frame >> internal:control=enter-frame >> #draggable
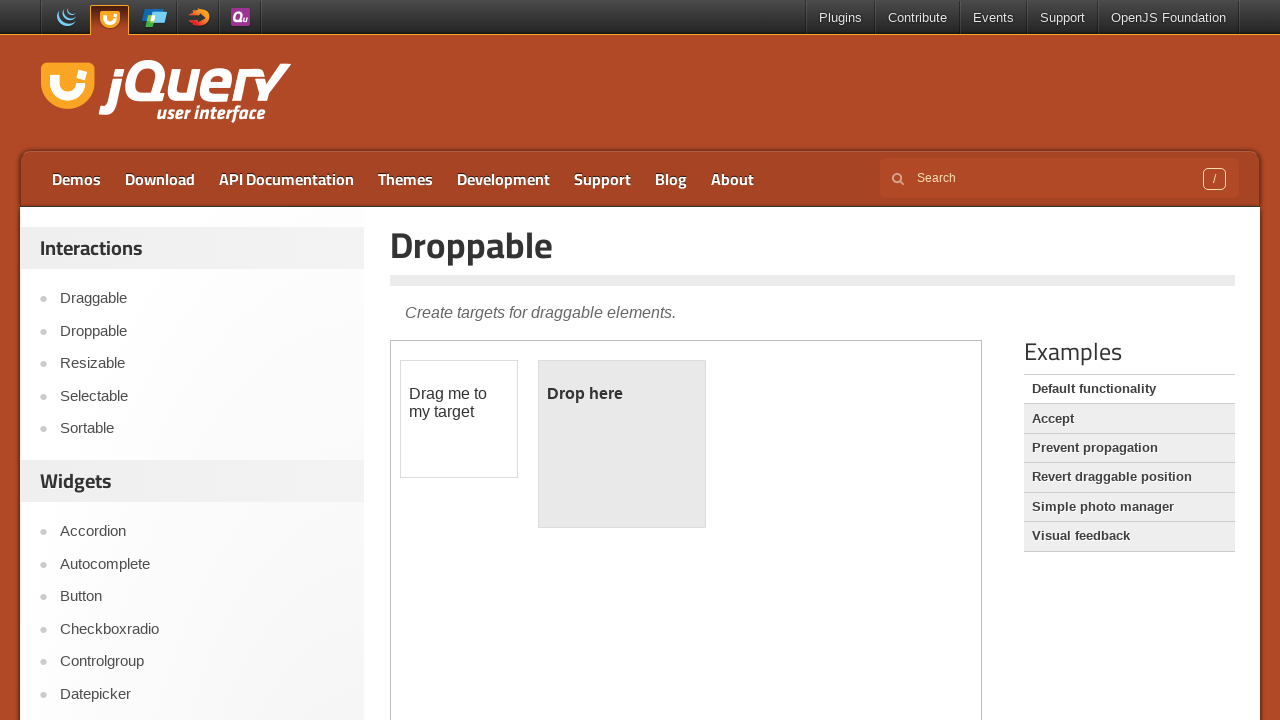

Located draggable source element
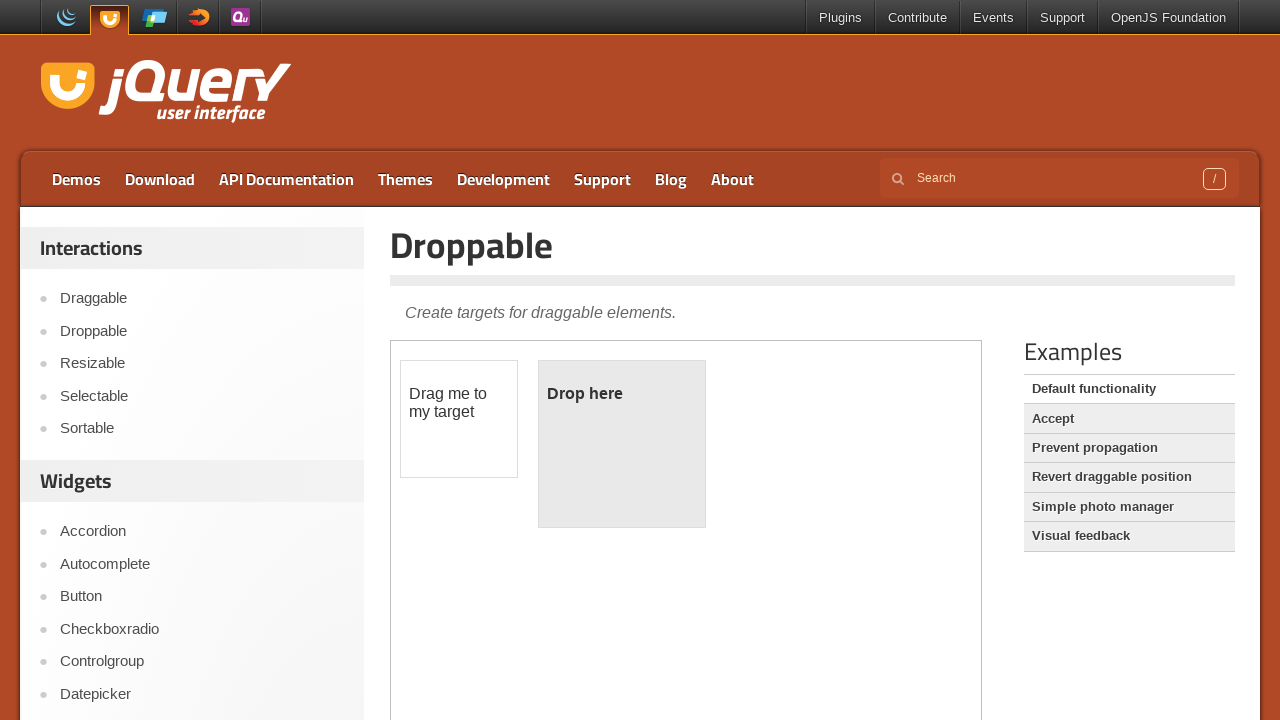

Located droppable target element
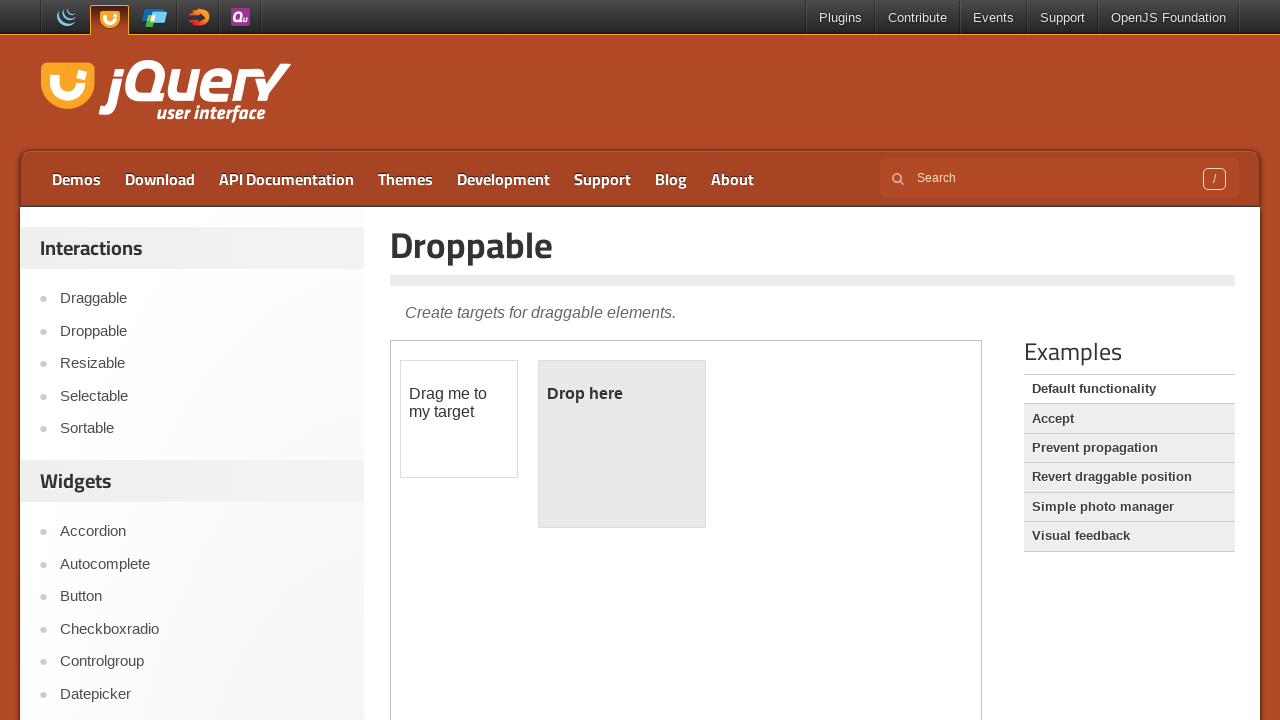

Dragged element from source to target location at (622, 444)
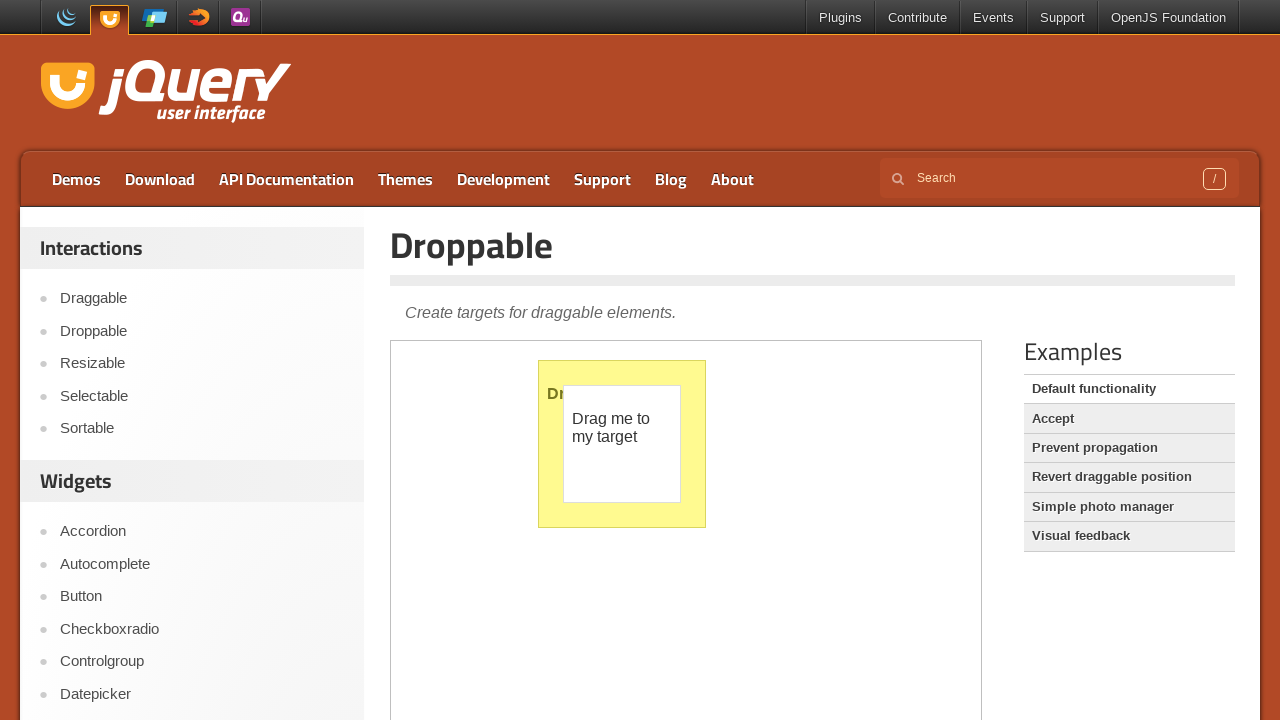

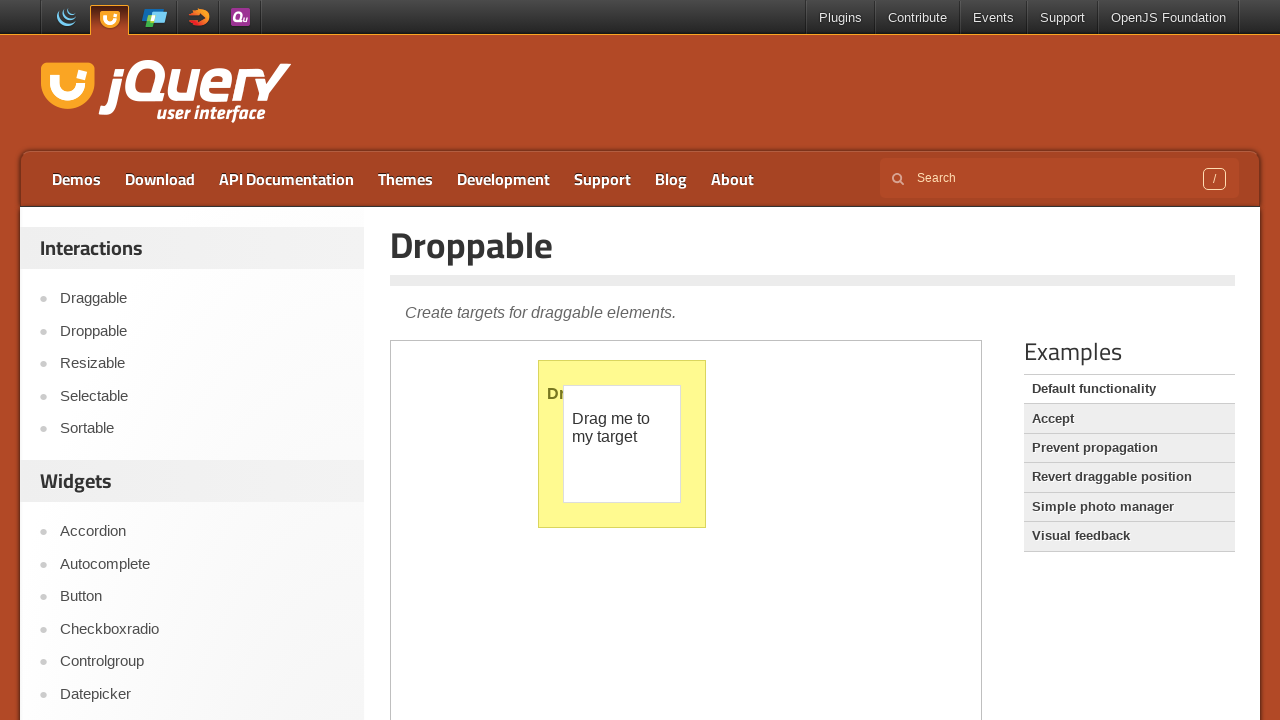